Tests registration form validation by entering an invalid email format and verifying that email validation error messages are displayed.

Starting URL: https://alada.vn/tai-khoan/dang-ky.html

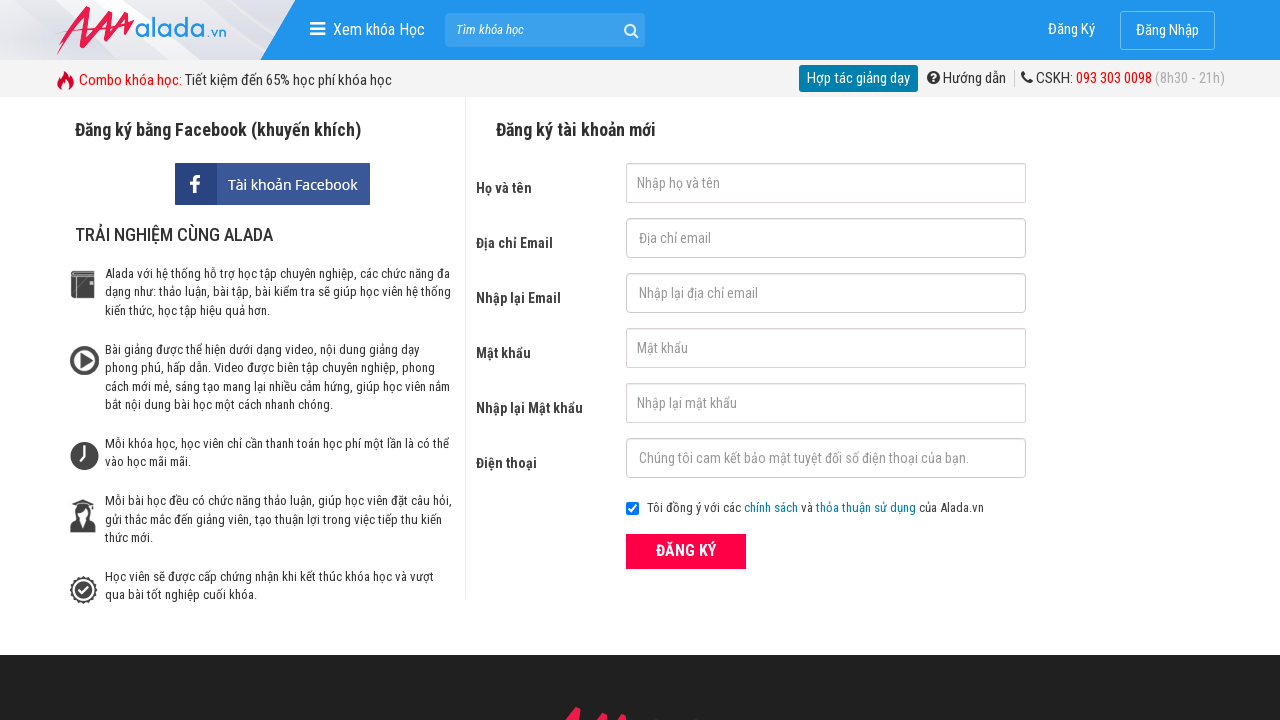

Filled first name field with 'Sam Le' on #txtFirstname
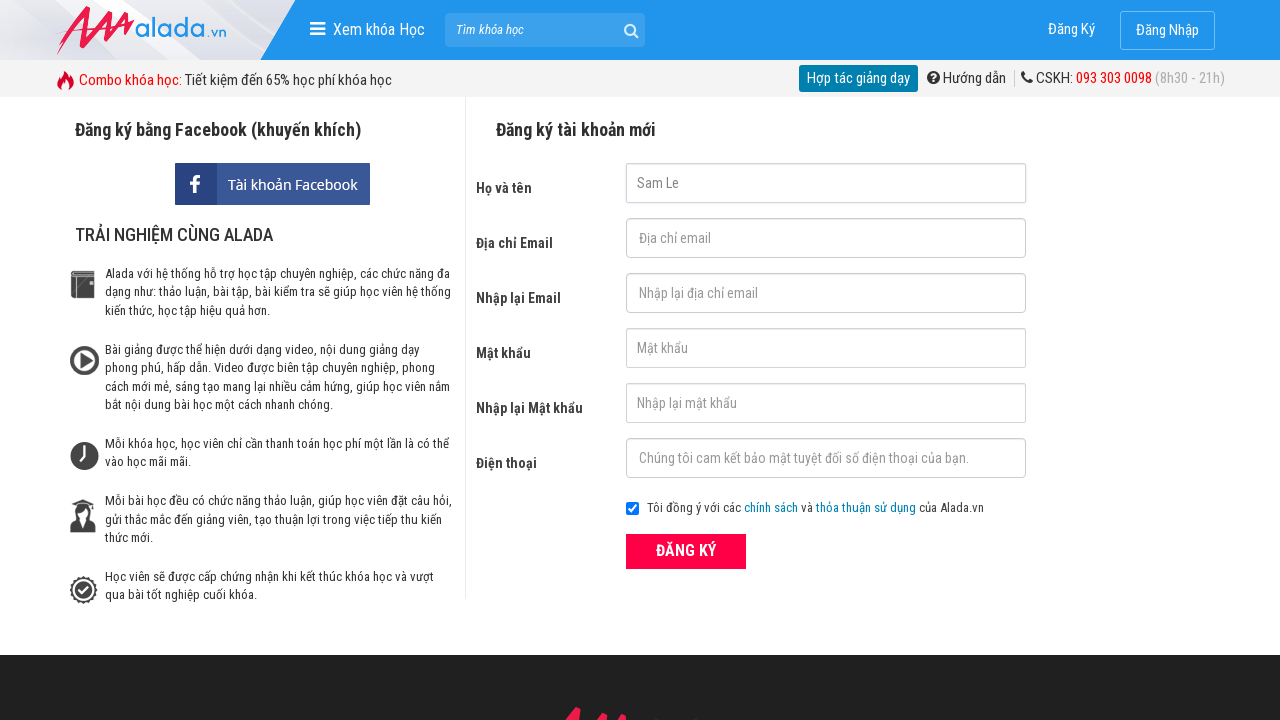

Filled email field with invalid email format '123@123@123' on #txtEmail
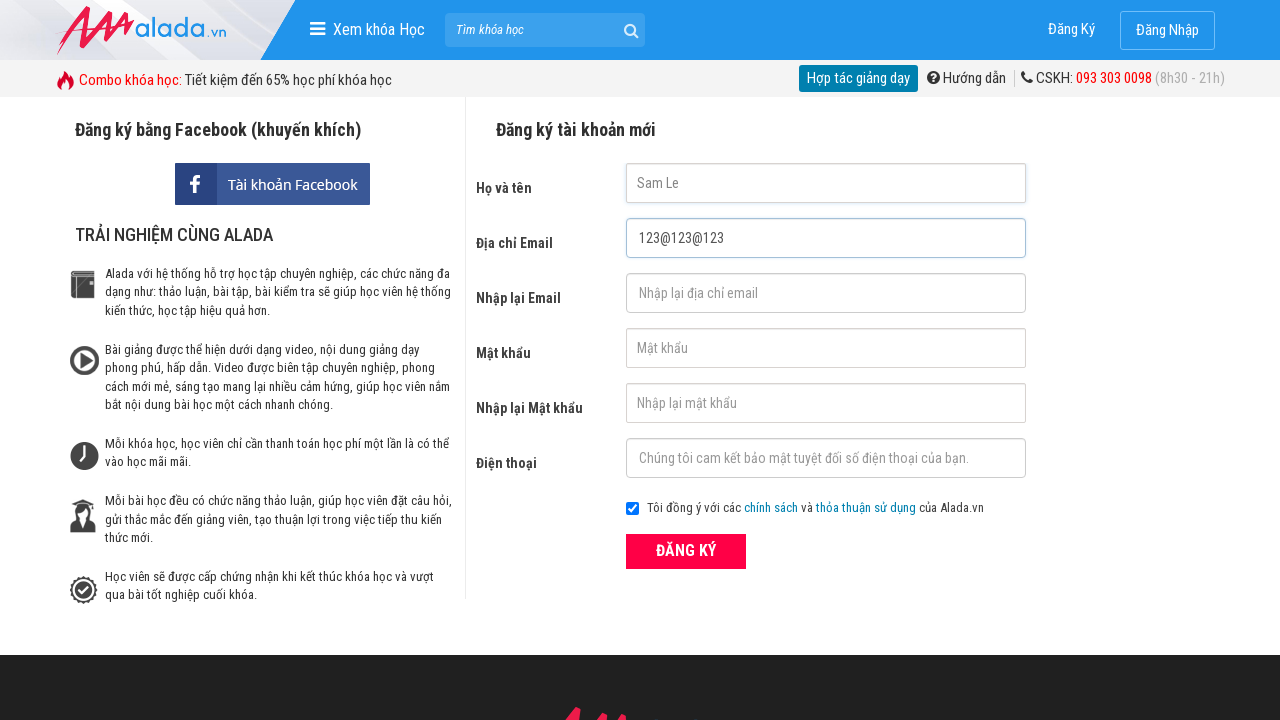

Filled confirm email field with invalid email format '123@123@123' on #txtCEmail
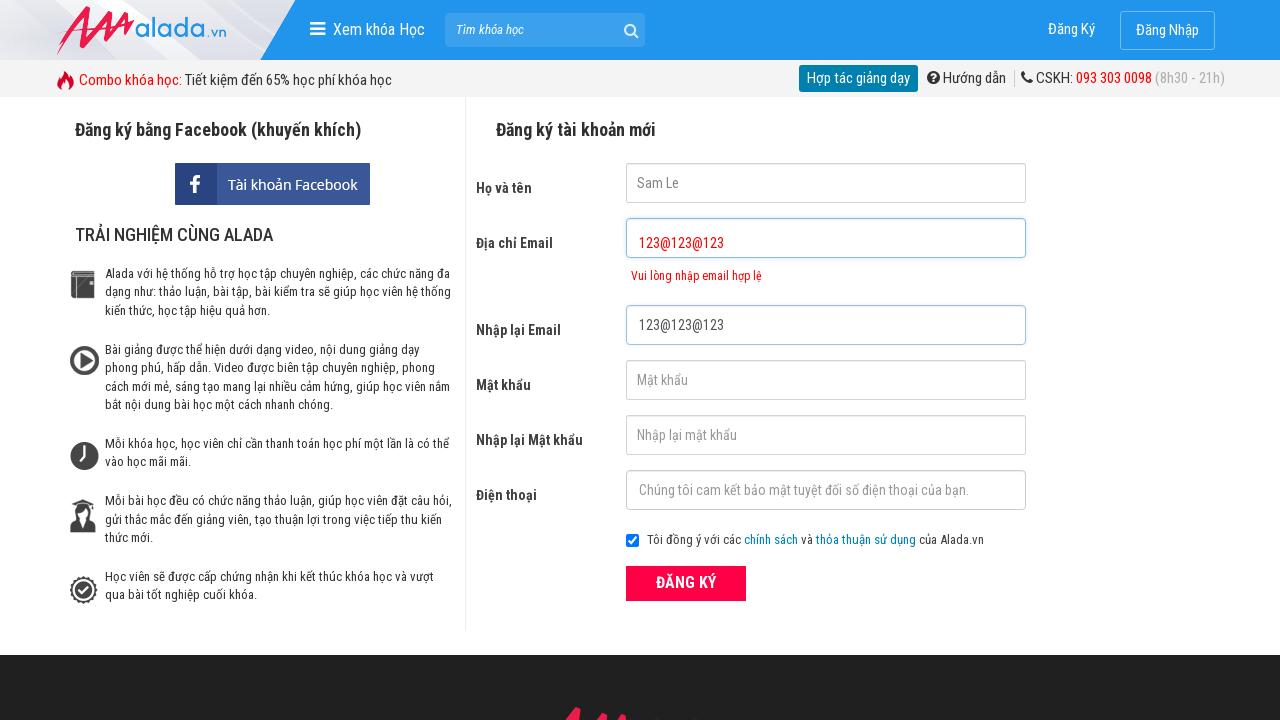

Filled password field with '123456' on #txtPassword
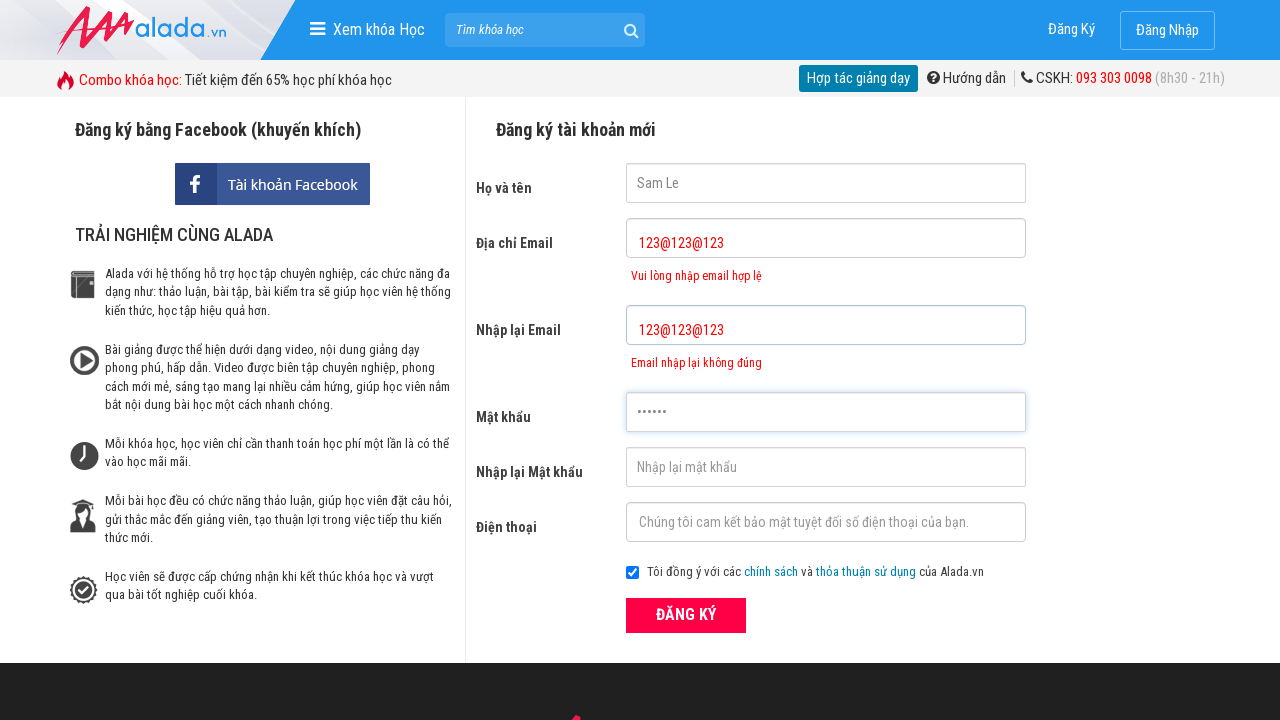

Filled confirm password field with '123456' on #txtCPassword
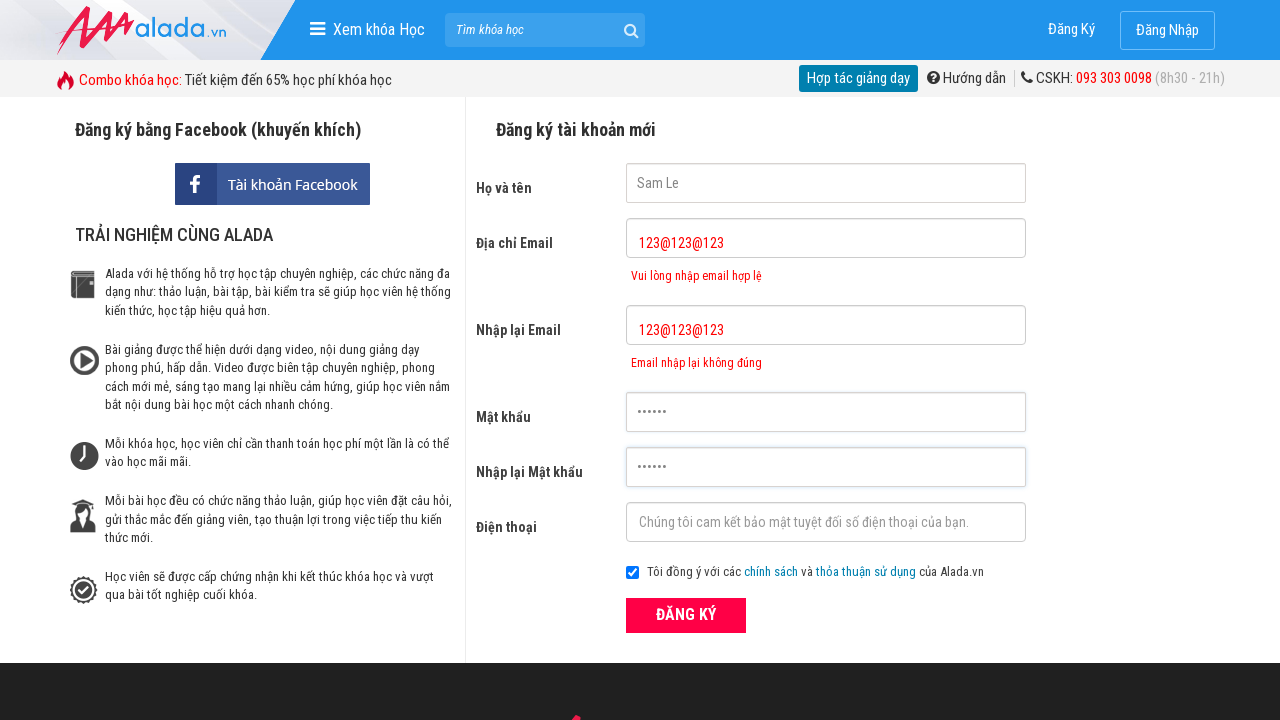

Filled phone field with '0901111111' on #txtPhone
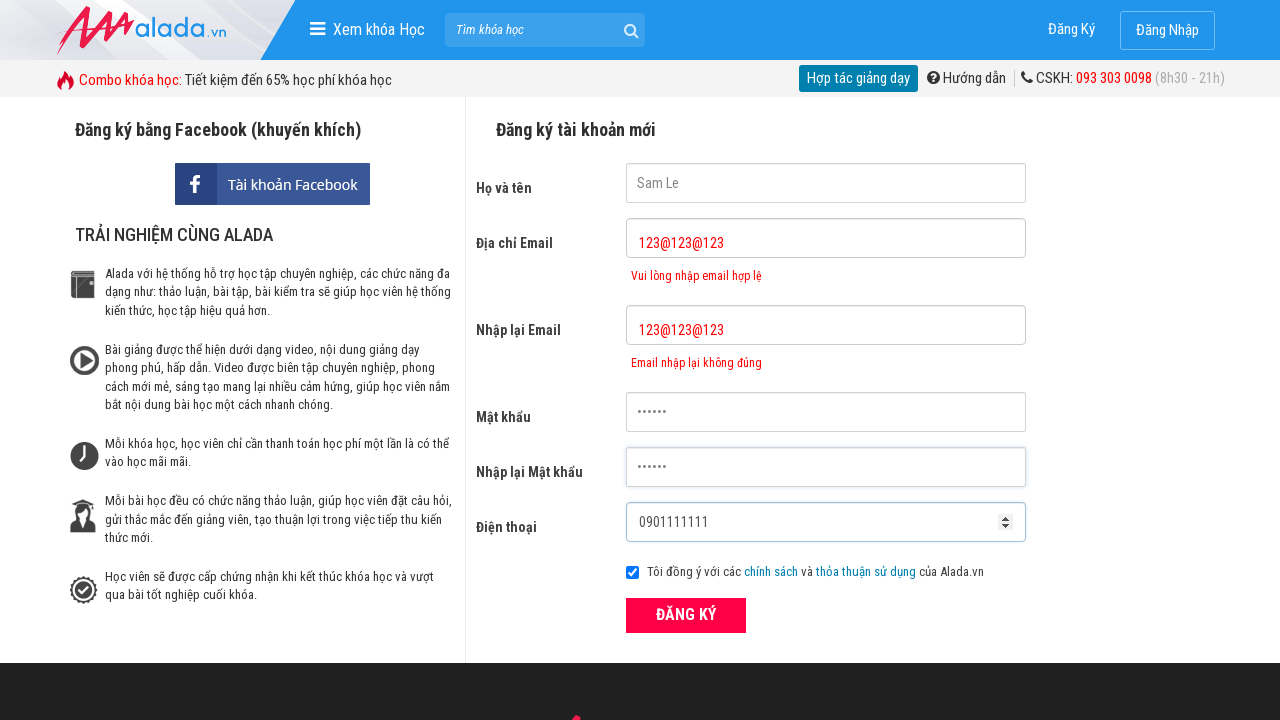

Clicked ĐĂNG KÝ (Register) submit button at (686, 615) on xpath=//button[text()='ĐĂNG KÝ' and @type='submit']
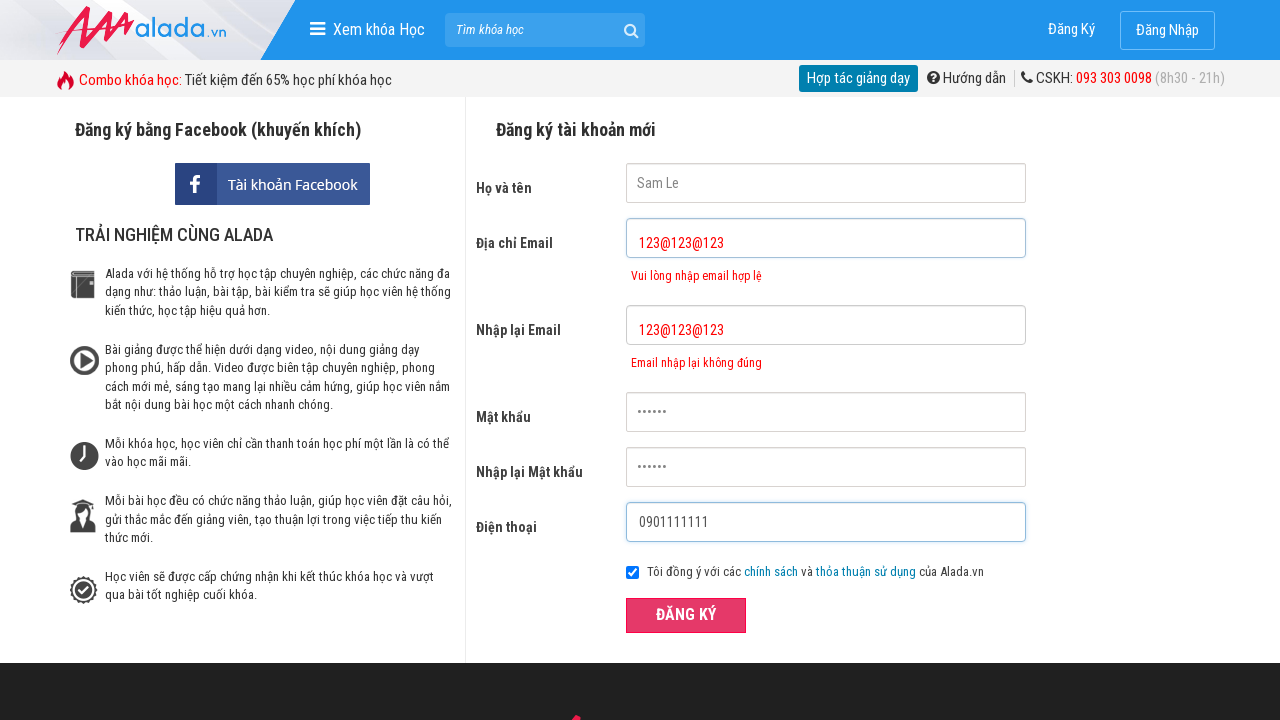

Email validation error message appeared
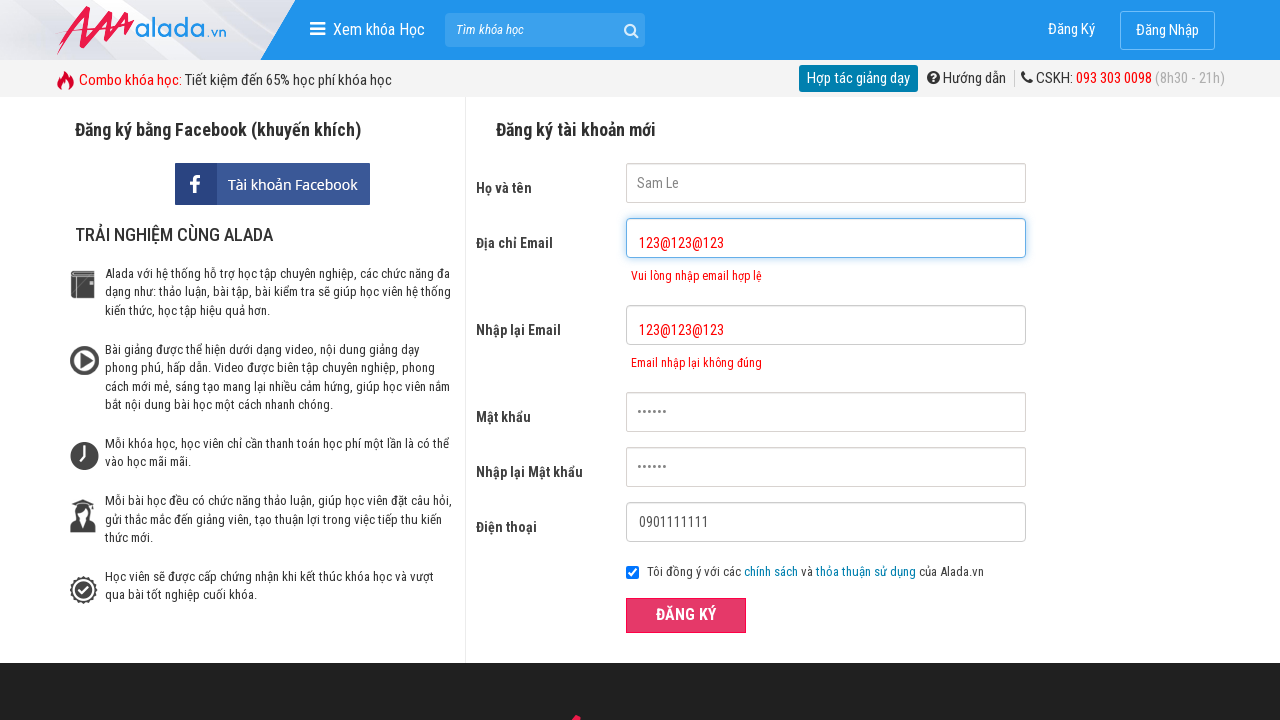

Confirm email validation error message appeared
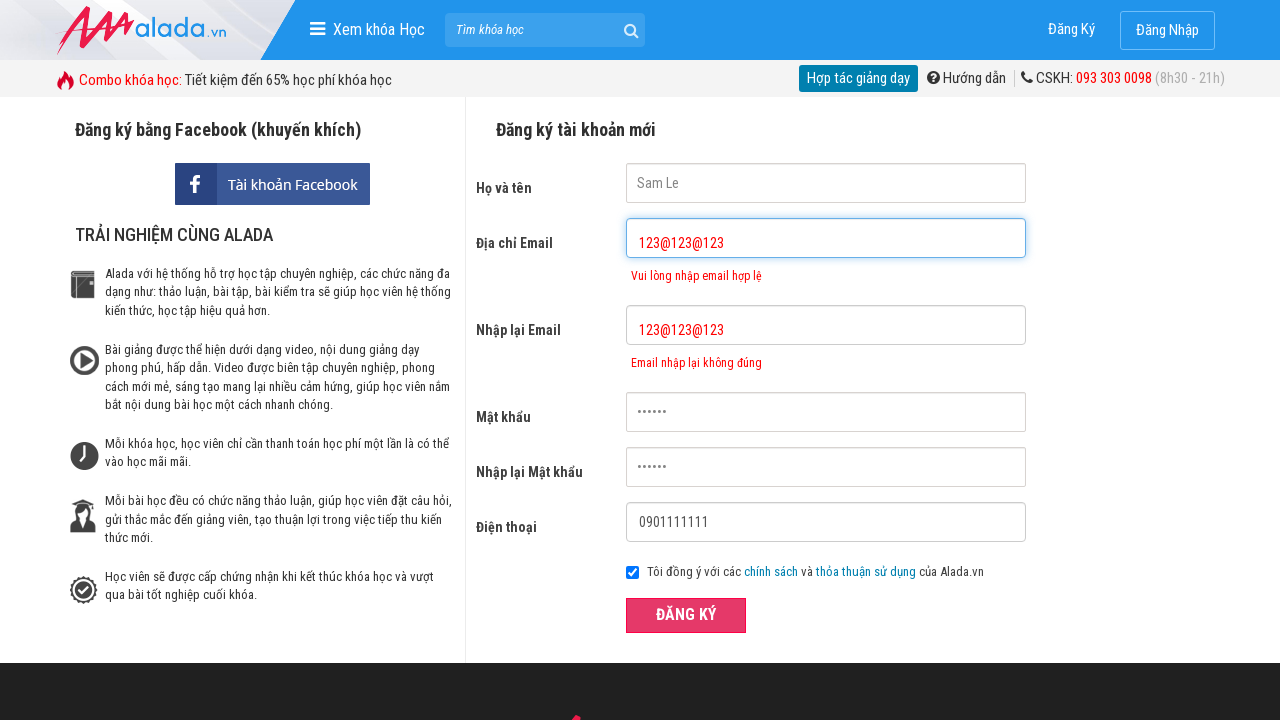

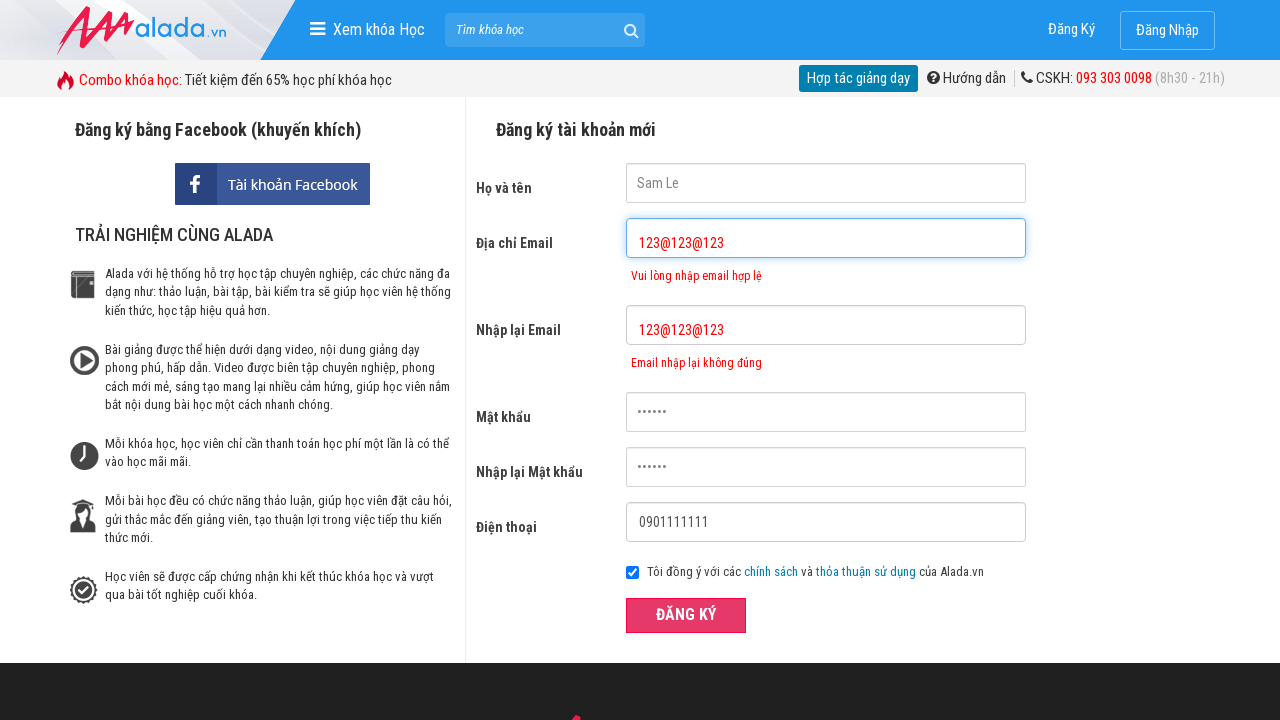